Tests JavaScript execution by retrieving the tagline text from the DuckDuckGo homepage

Starting URL: https://duckduckgo.com/

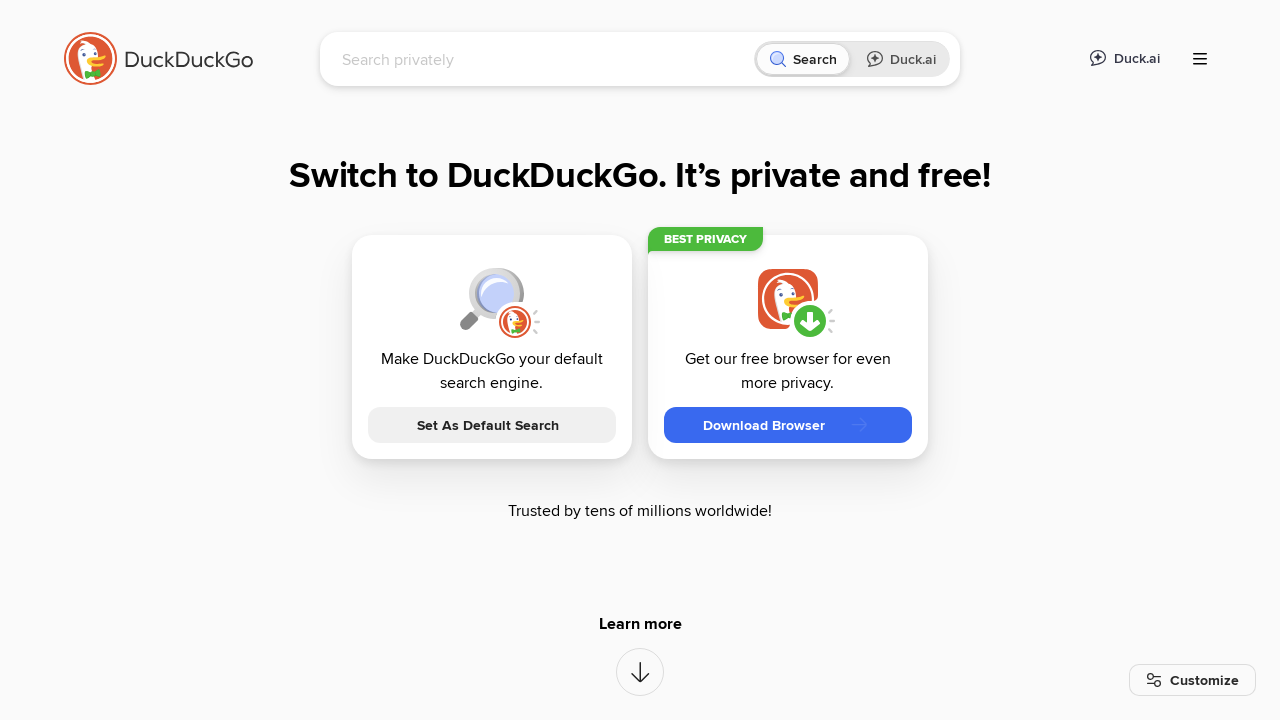

Navigated to DuckDuckGo homepage
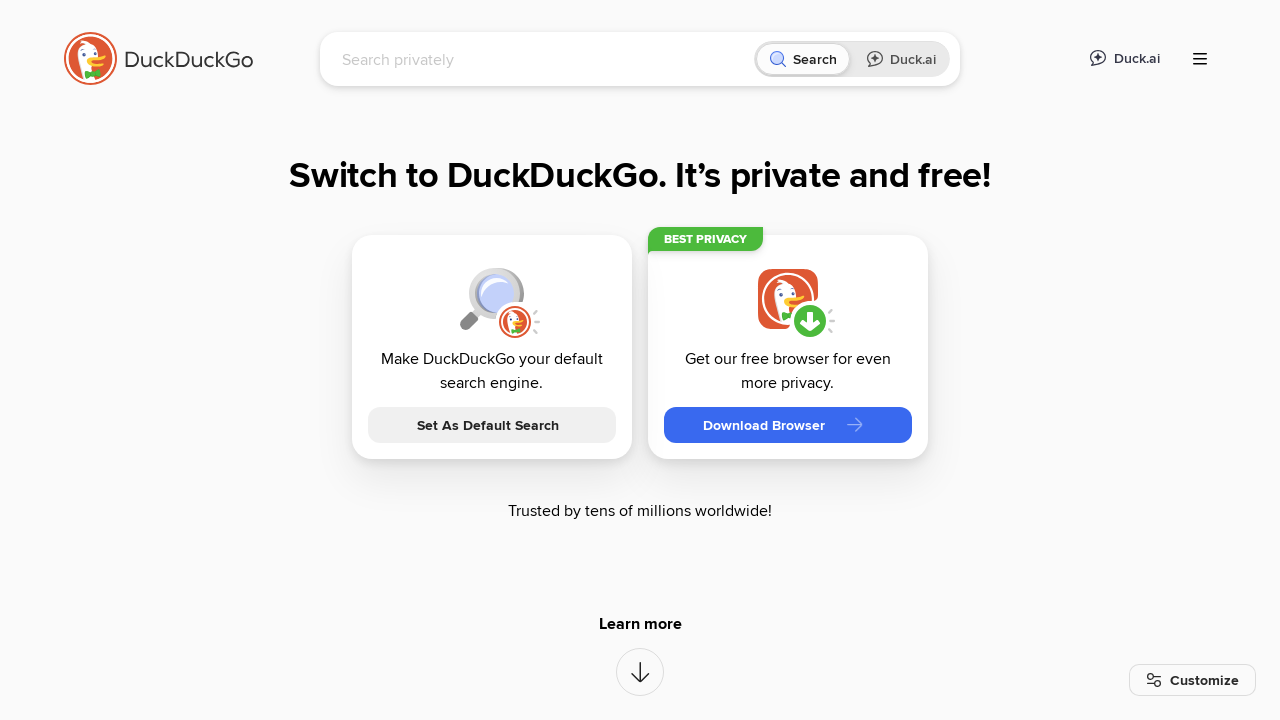

Executed JavaScript to retrieve tagline text from DuckDuckGo homepage
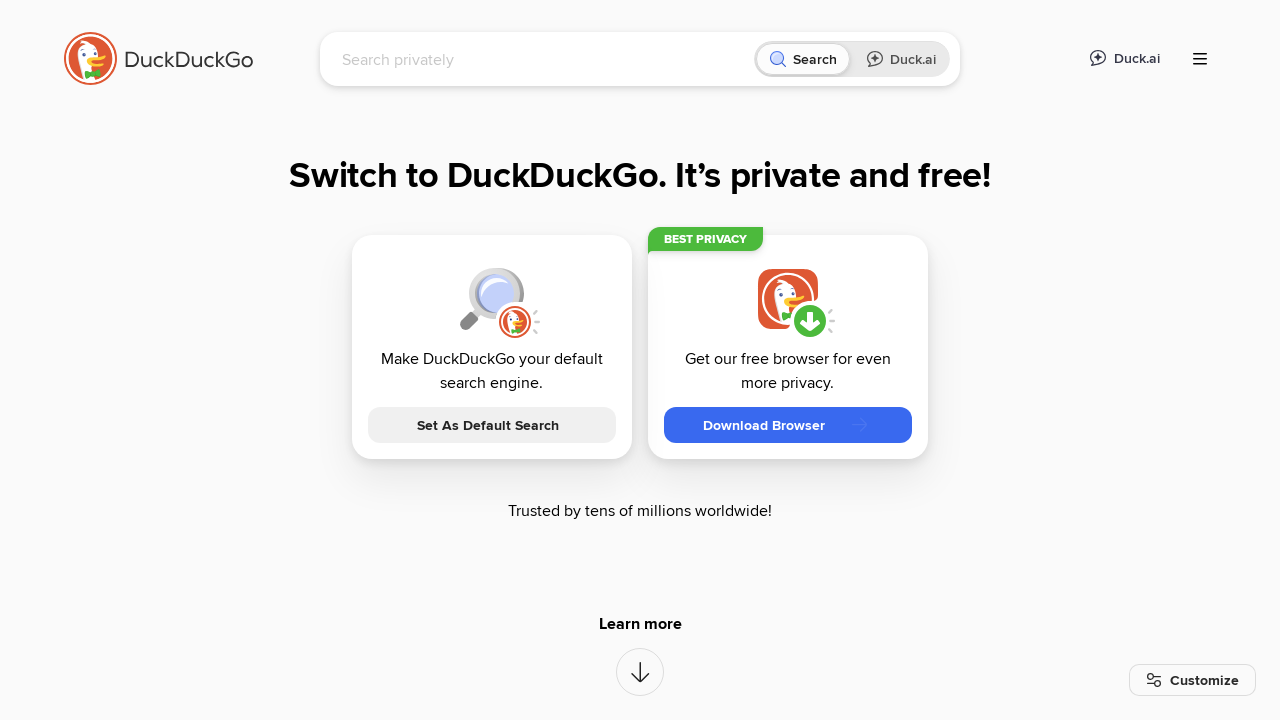

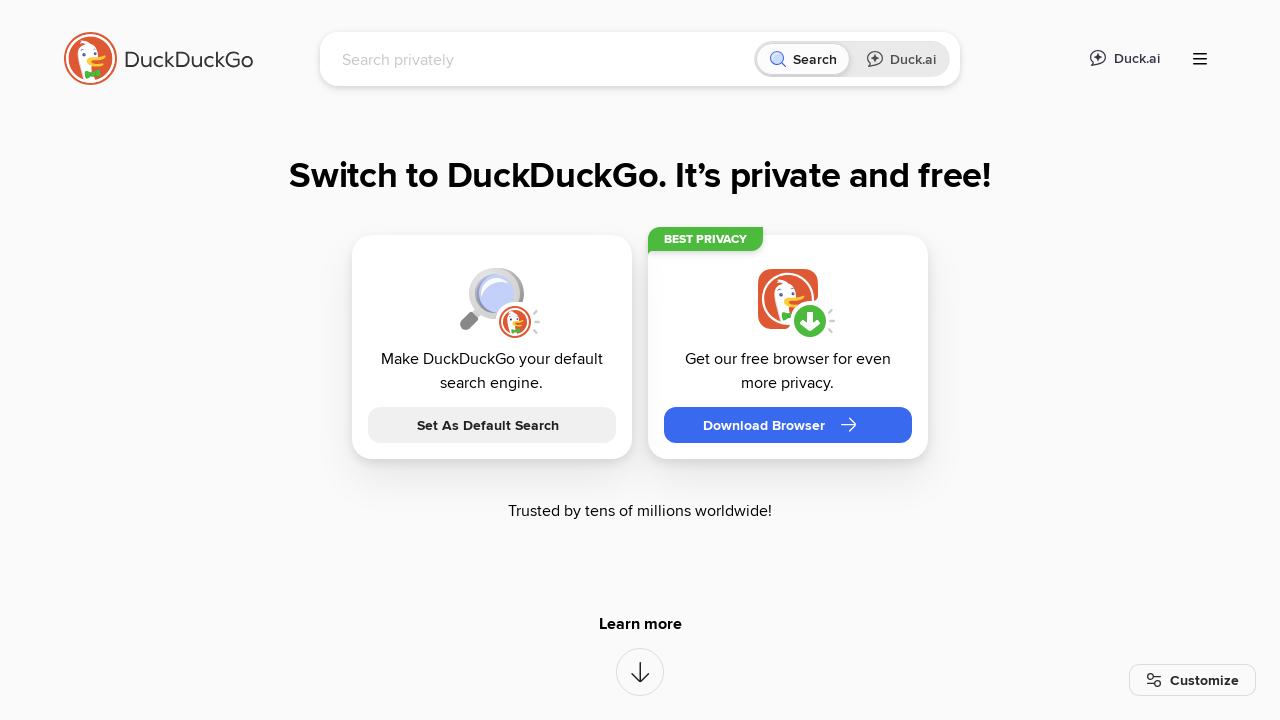